Scrolls down the page and verifies that a scroll-to-top arrow button becomes visible

Starting URL: https://wewill.tech

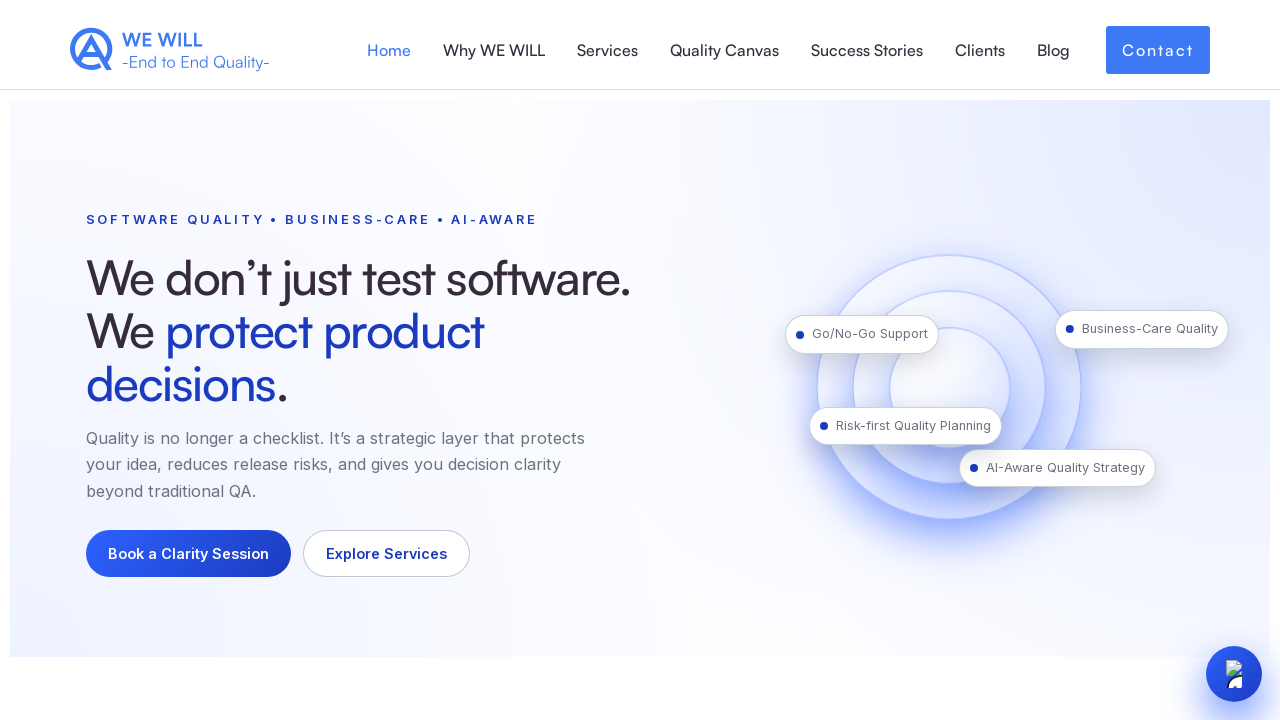

Scrolled down the page by 500 pixels
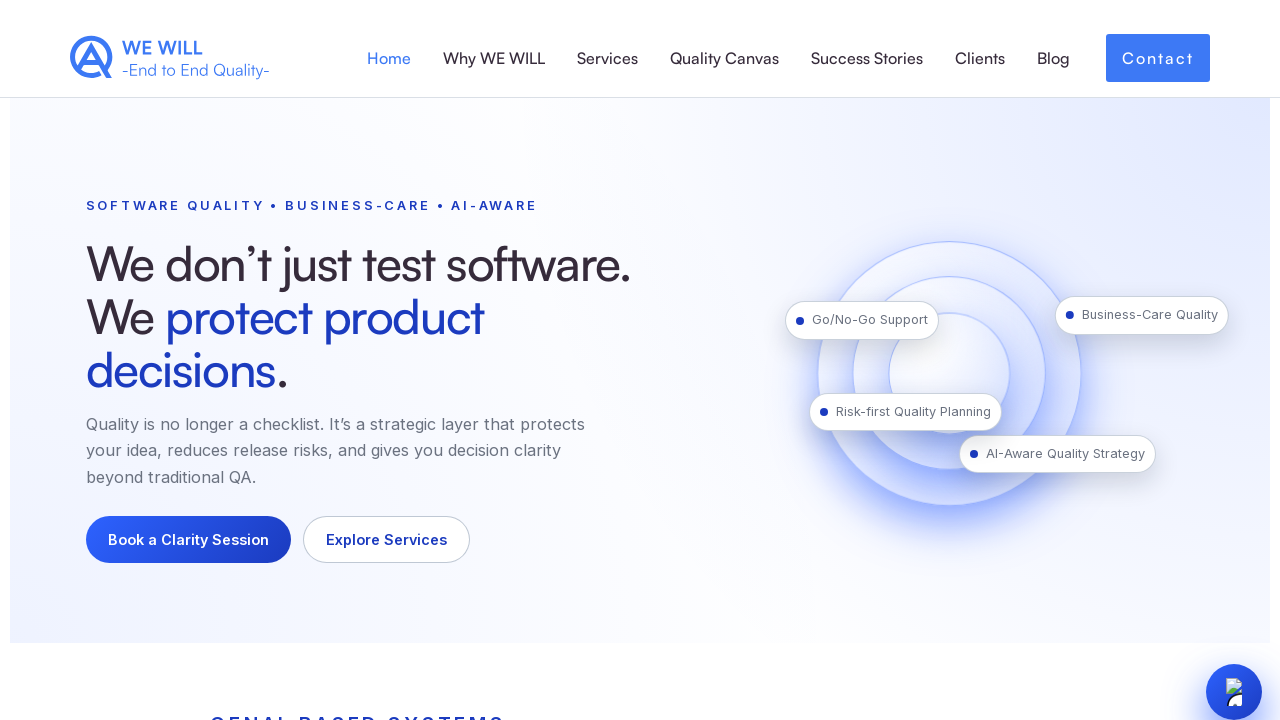

Located scroll-to-top arrow button element
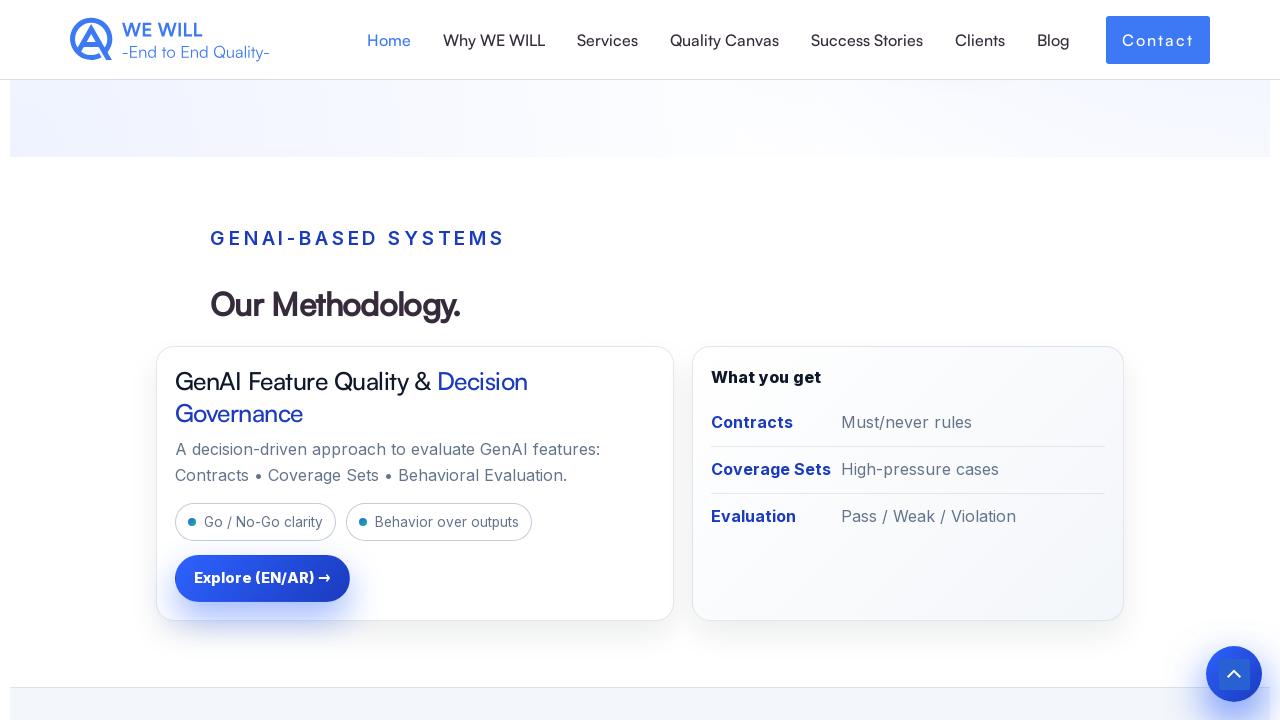

Scroll-to-top arrow button became visible
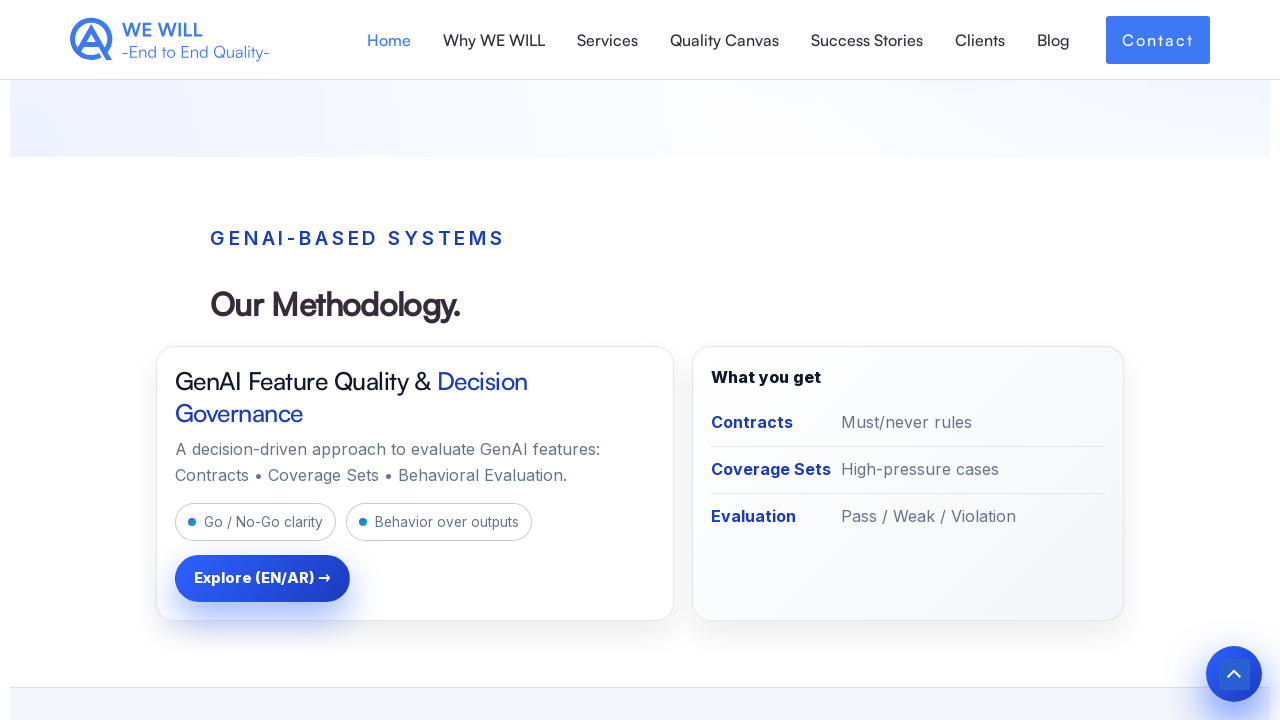

Verified that scroll-to-top arrow button is visible
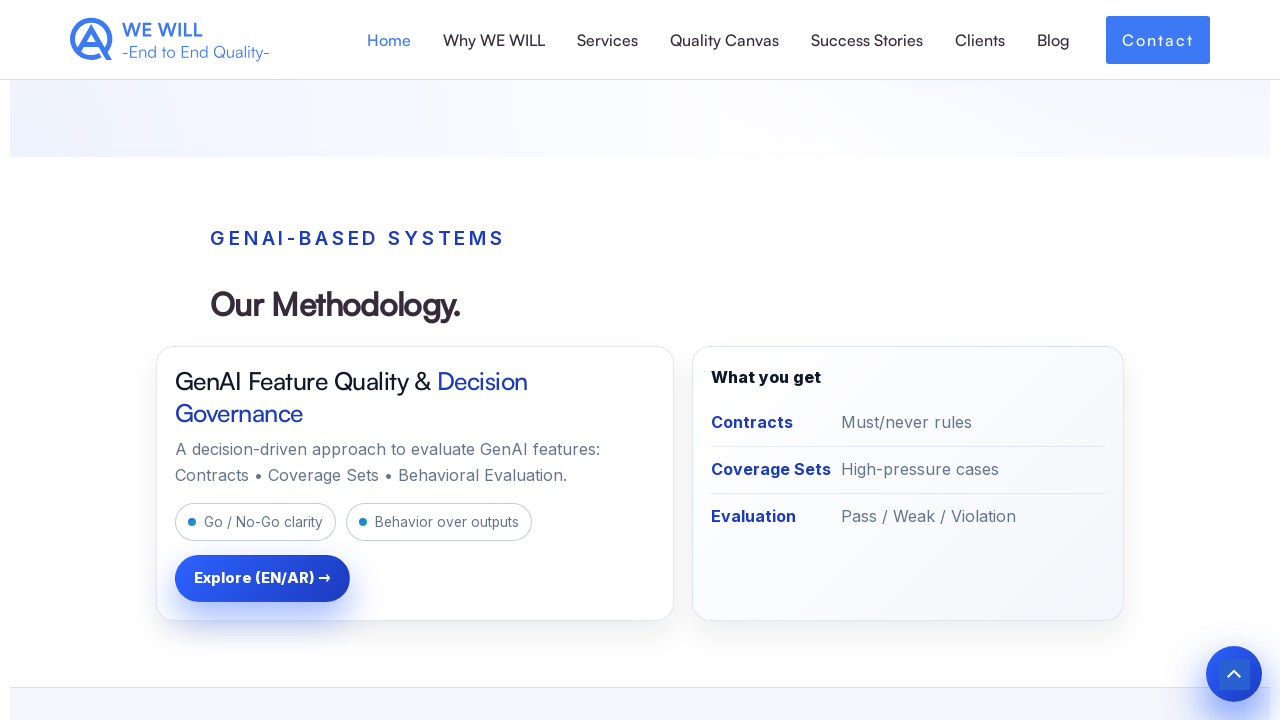

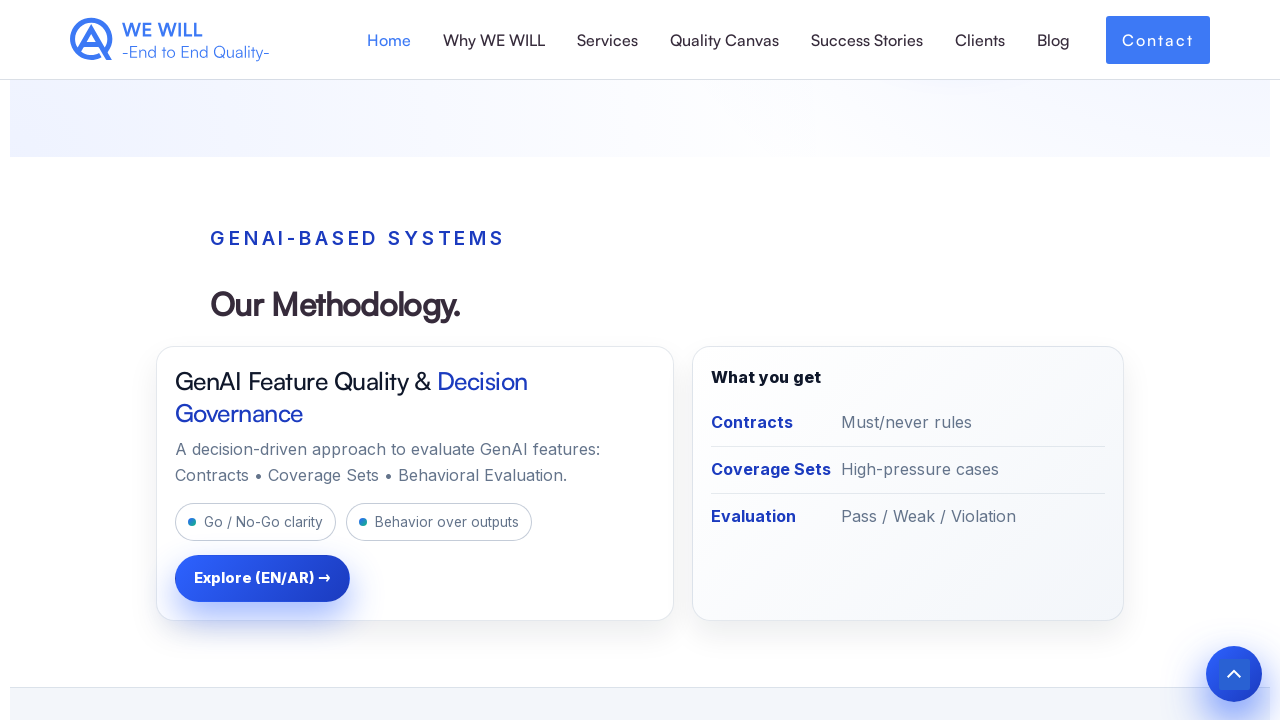